Tests pagination and sorting functionality on an offers page by clicking a column header to sort, verifying the sort order, then navigating through paginated results to find a specific item (Rice)

Starting URL: https://rahulshettyacademy.com/seleniumPractise/#/offers

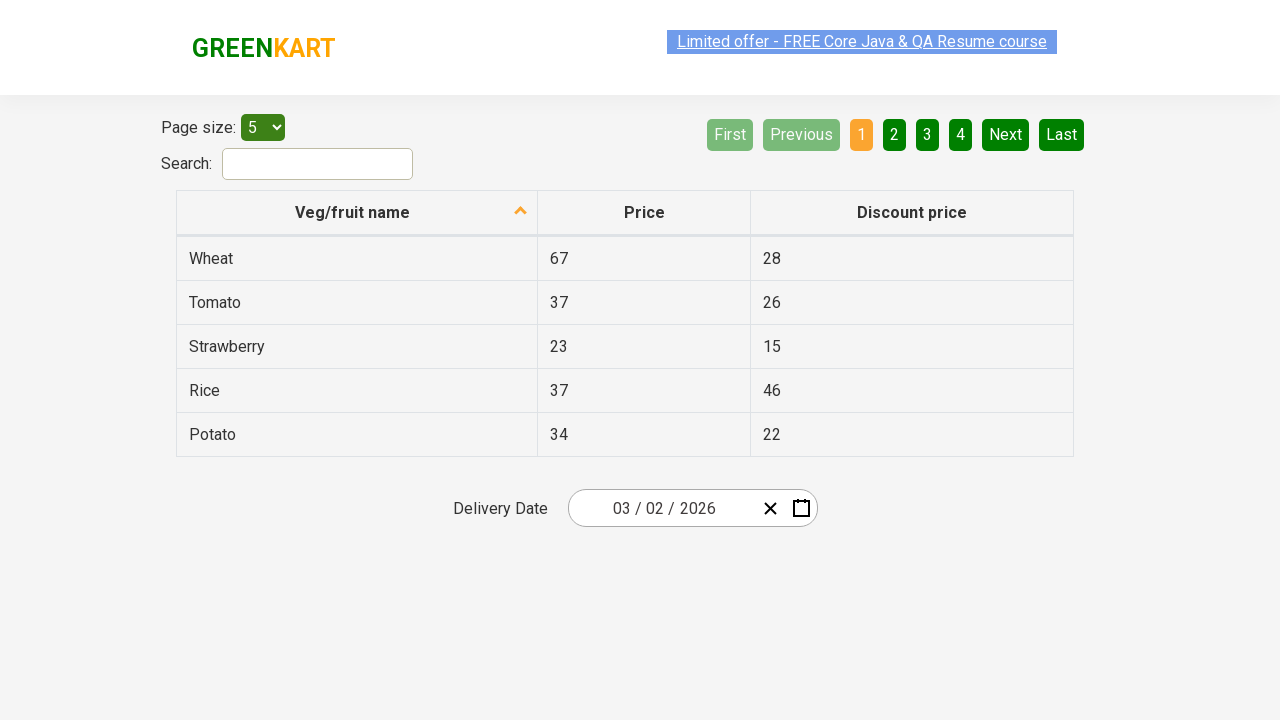

Clicked first column header to sort at (357, 213) on xpath=//tr/th[1]
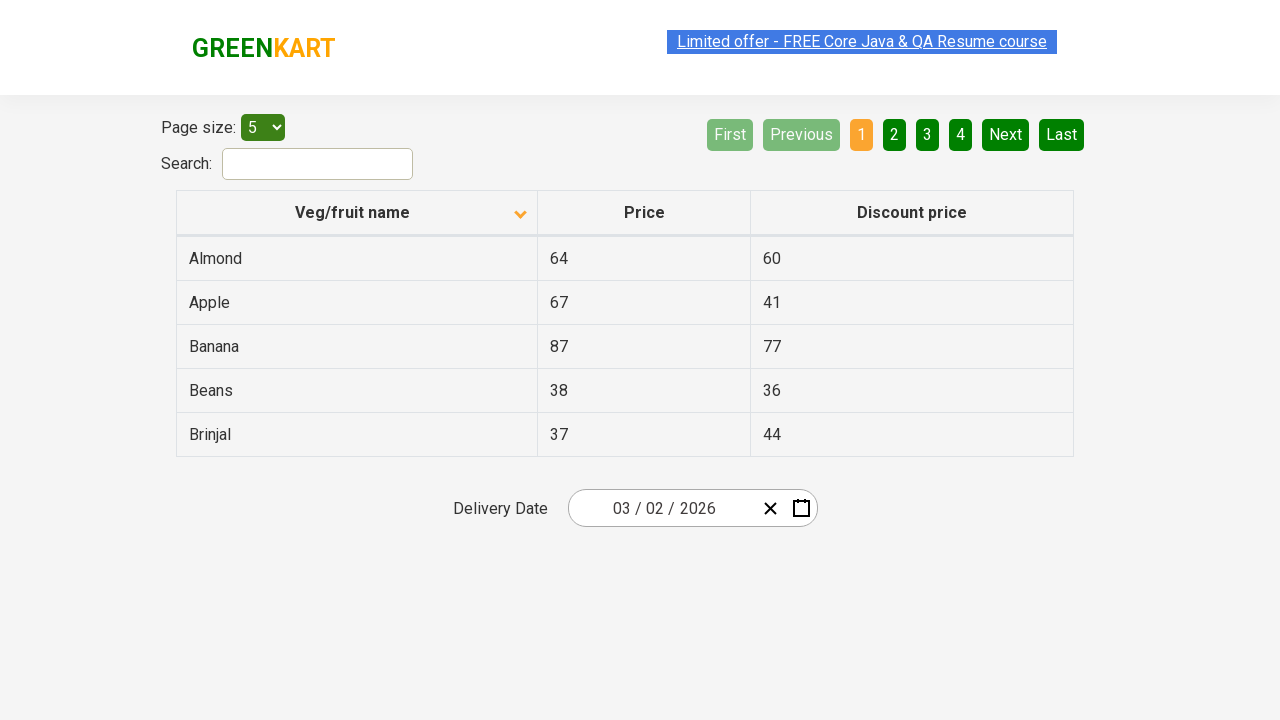

Table populated with data
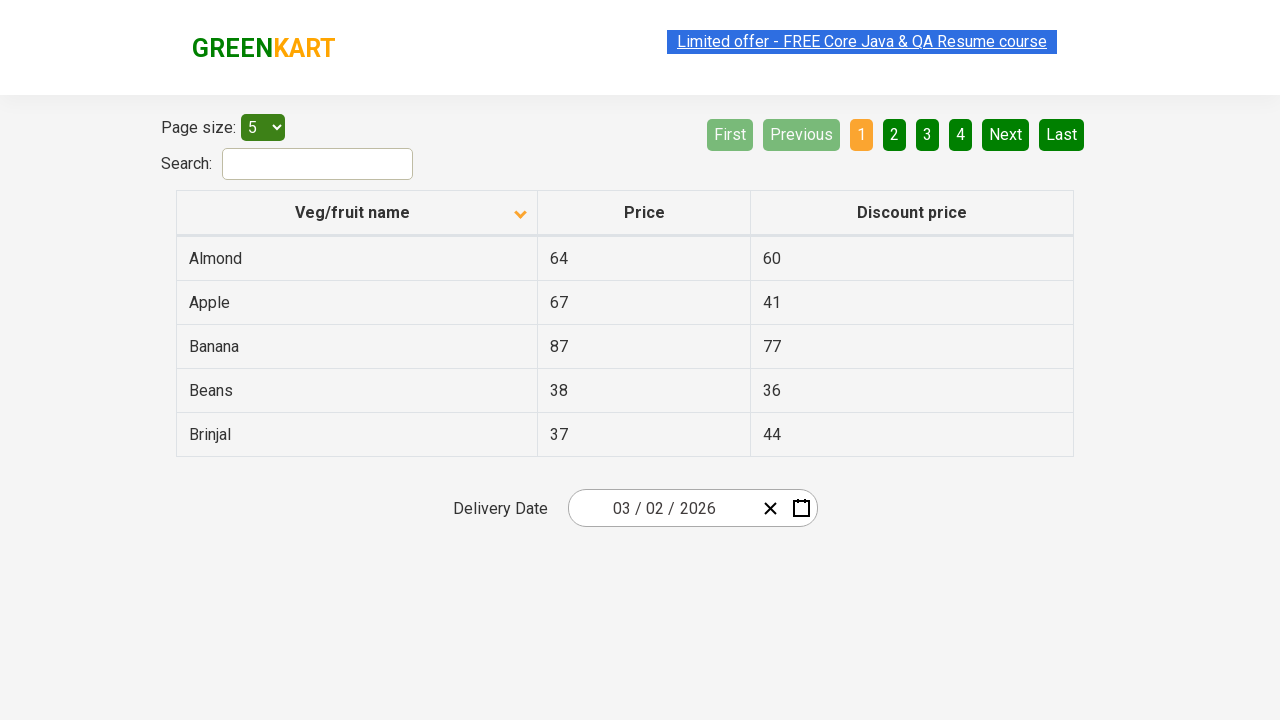

Retrieved and sorted first column data
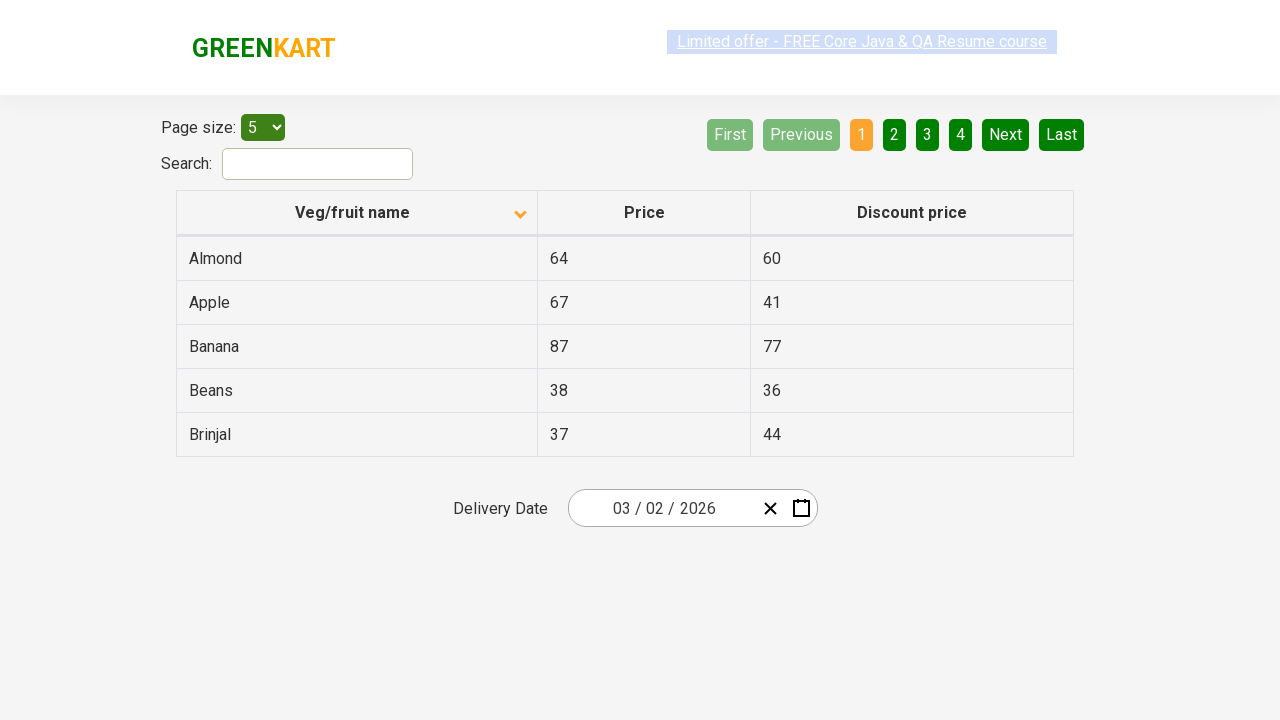

Verified first column is sorted alphabetically
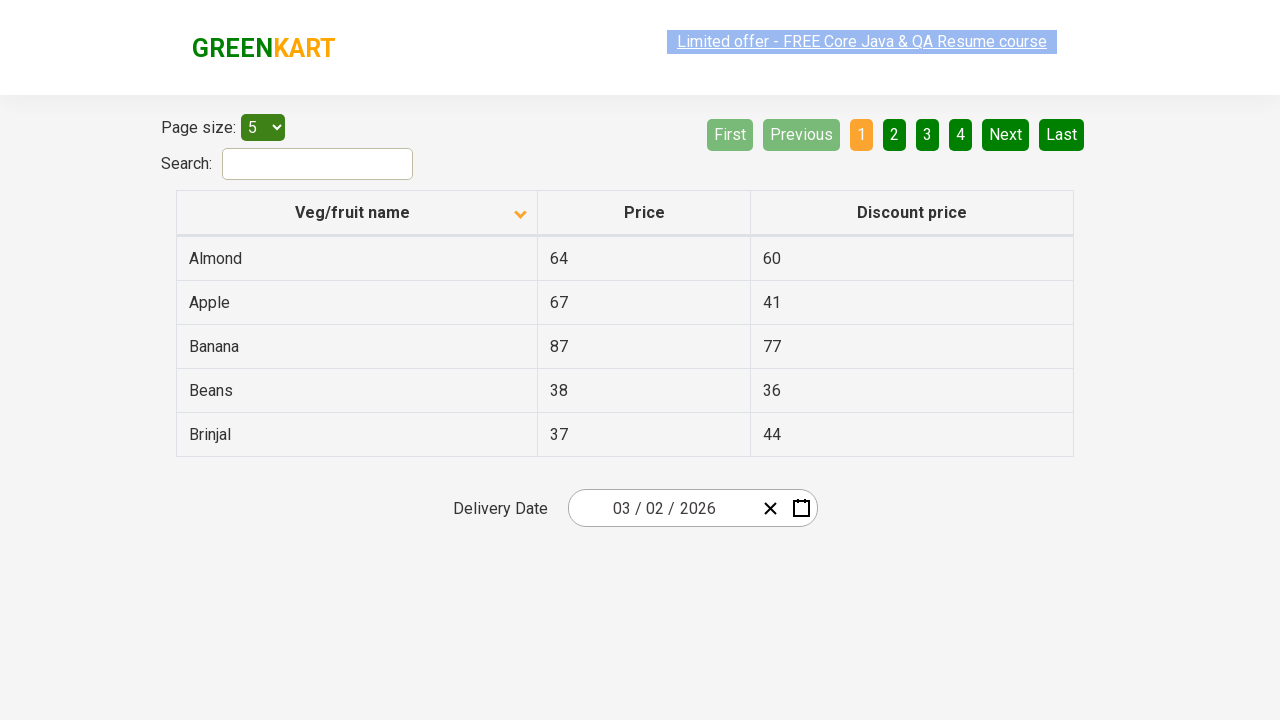

Clicked Next button to navigate to next page at (1006, 134) on [aria-label='Next']
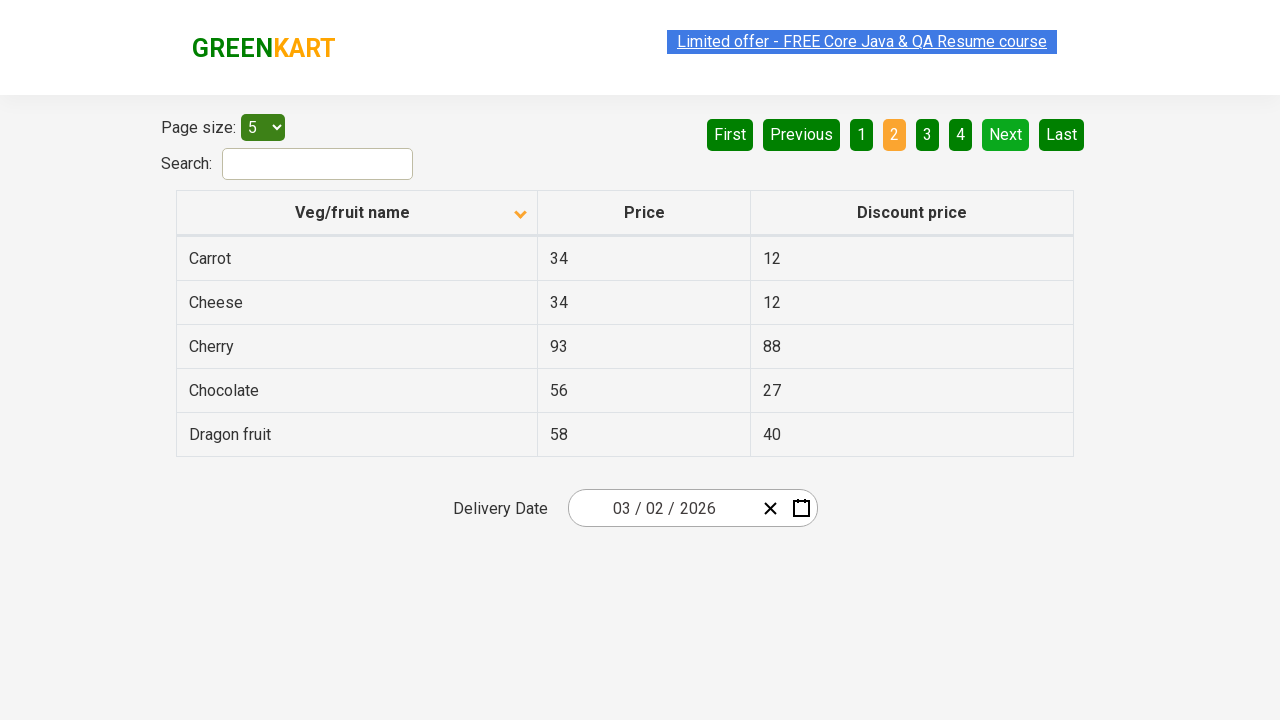

Waited for next page to load
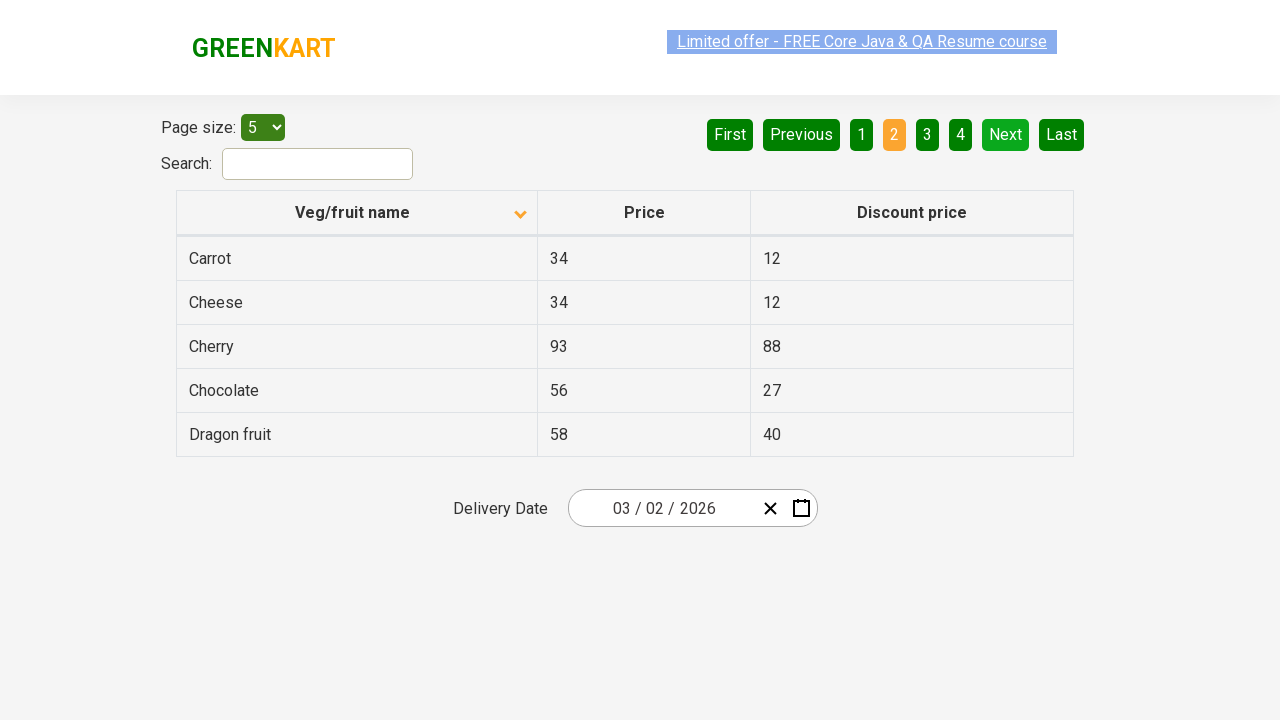

Clicked Next button to navigate to next page at (1006, 134) on [aria-label='Next']
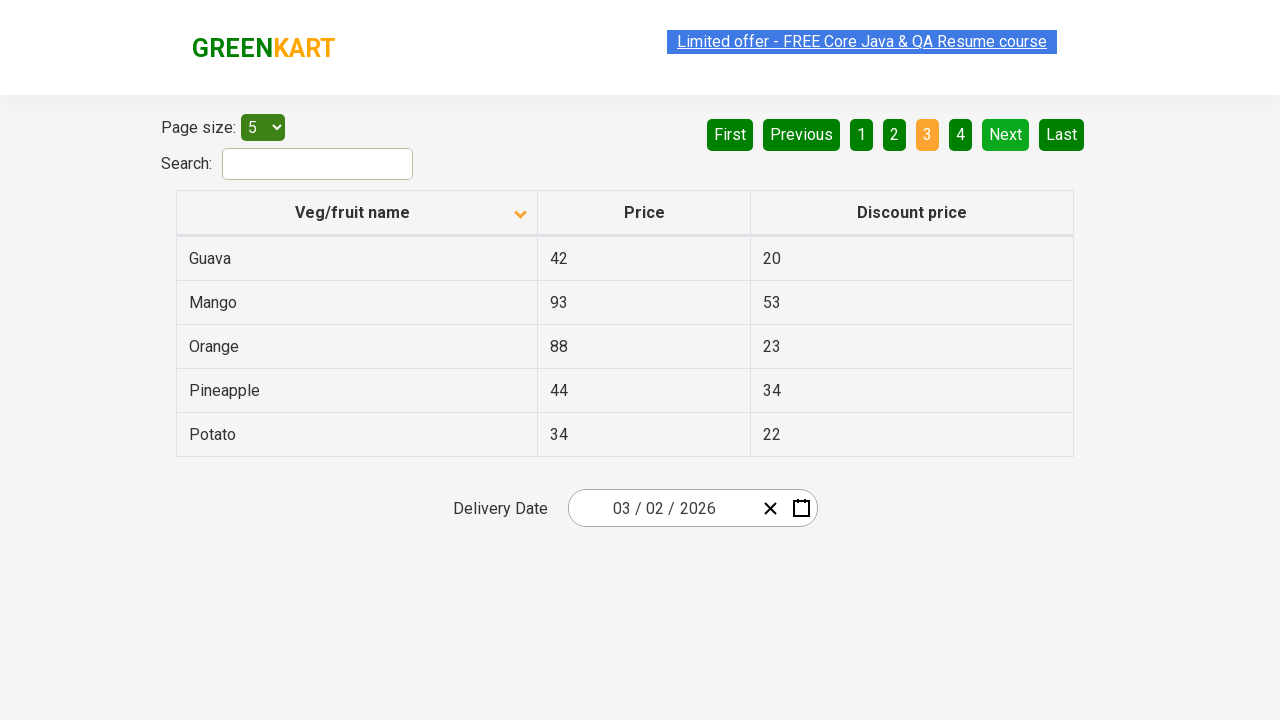

Waited for next page to load
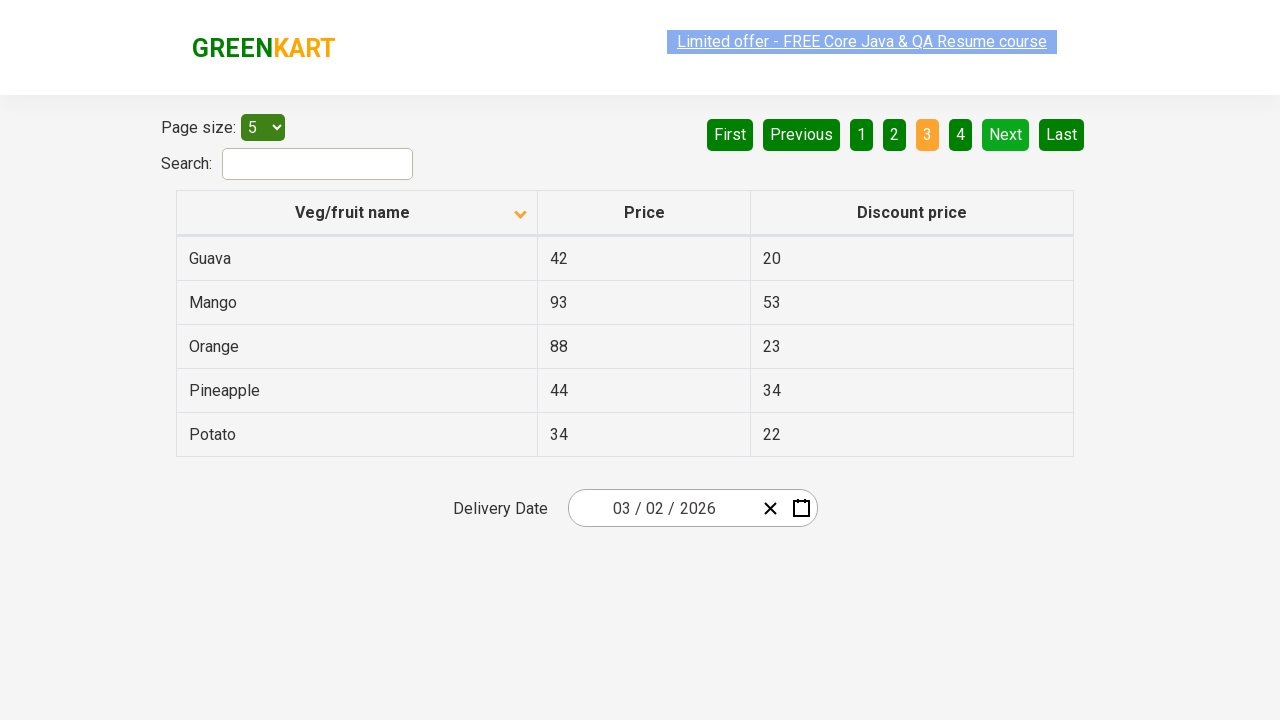

Clicked Next button to navigate to next page at (1006, 134) on [aria-label='Next']
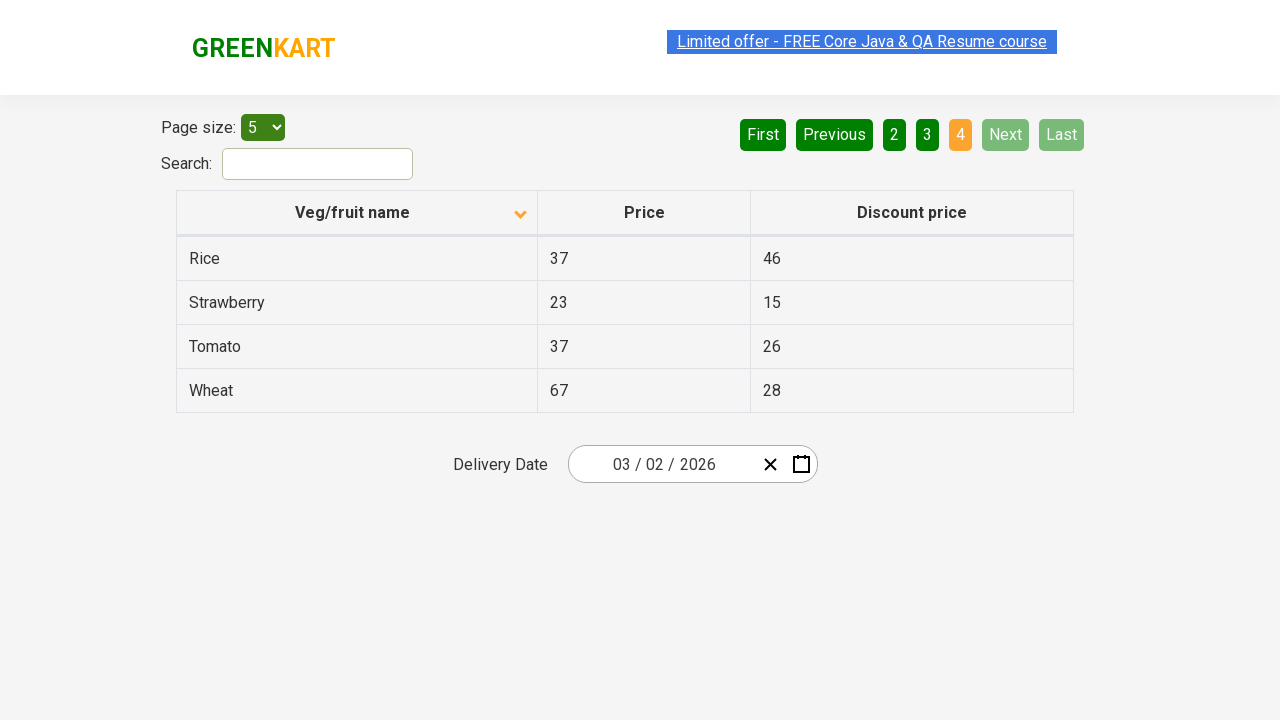

Waited for next page to load
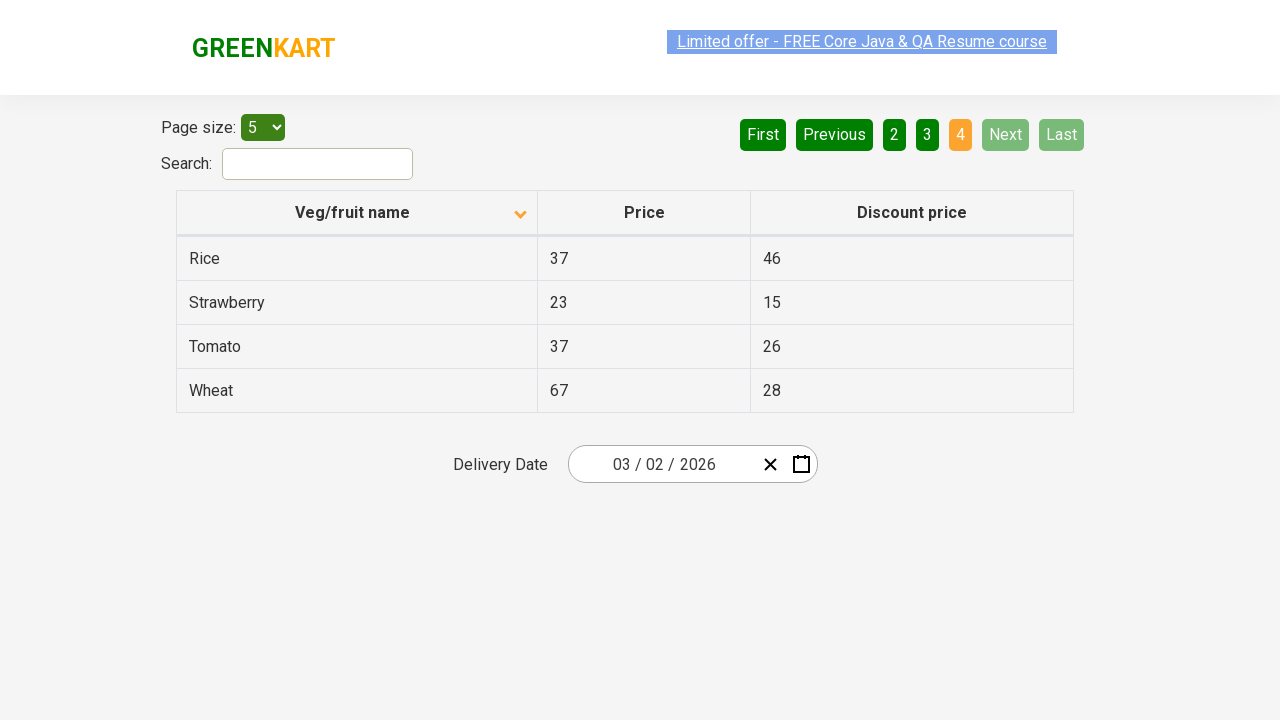

Found Rice item with price: 37
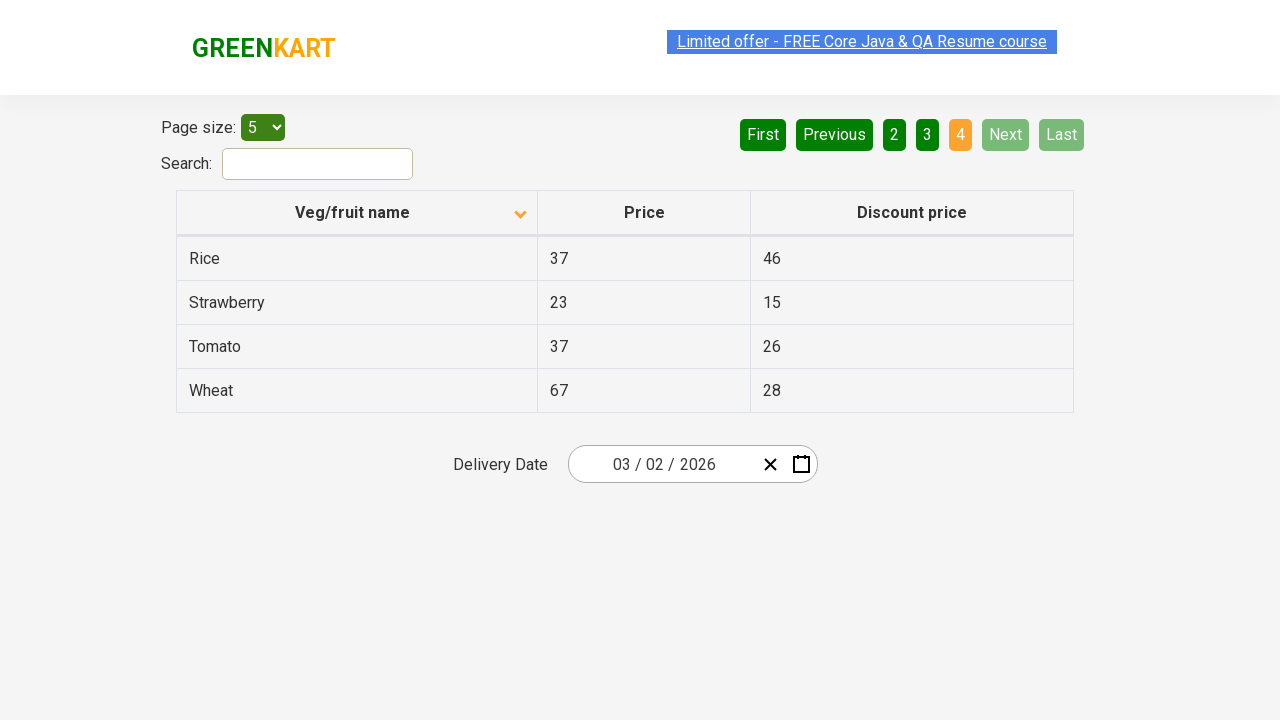

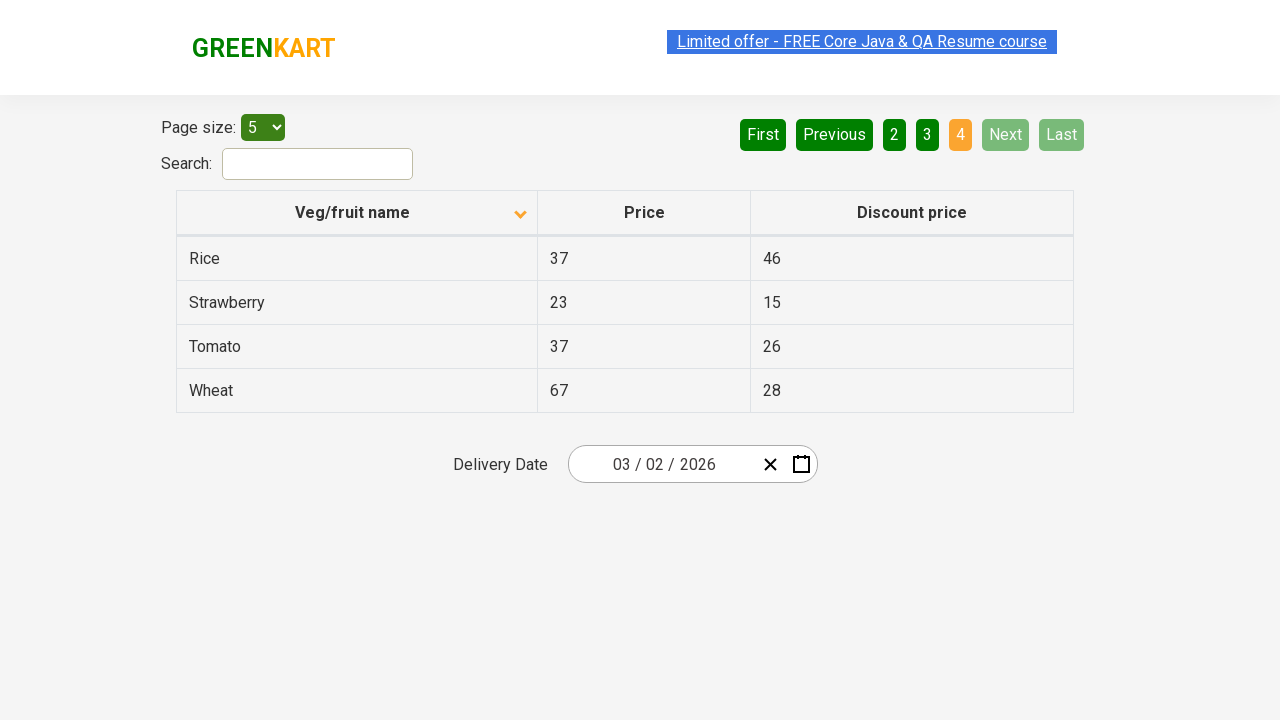